Tests file upload functionality using Playwright's file upload API, uploading a file and verifying the submission completes successfully.

Starting URL: https://the-internet.herokuapp.com/upload

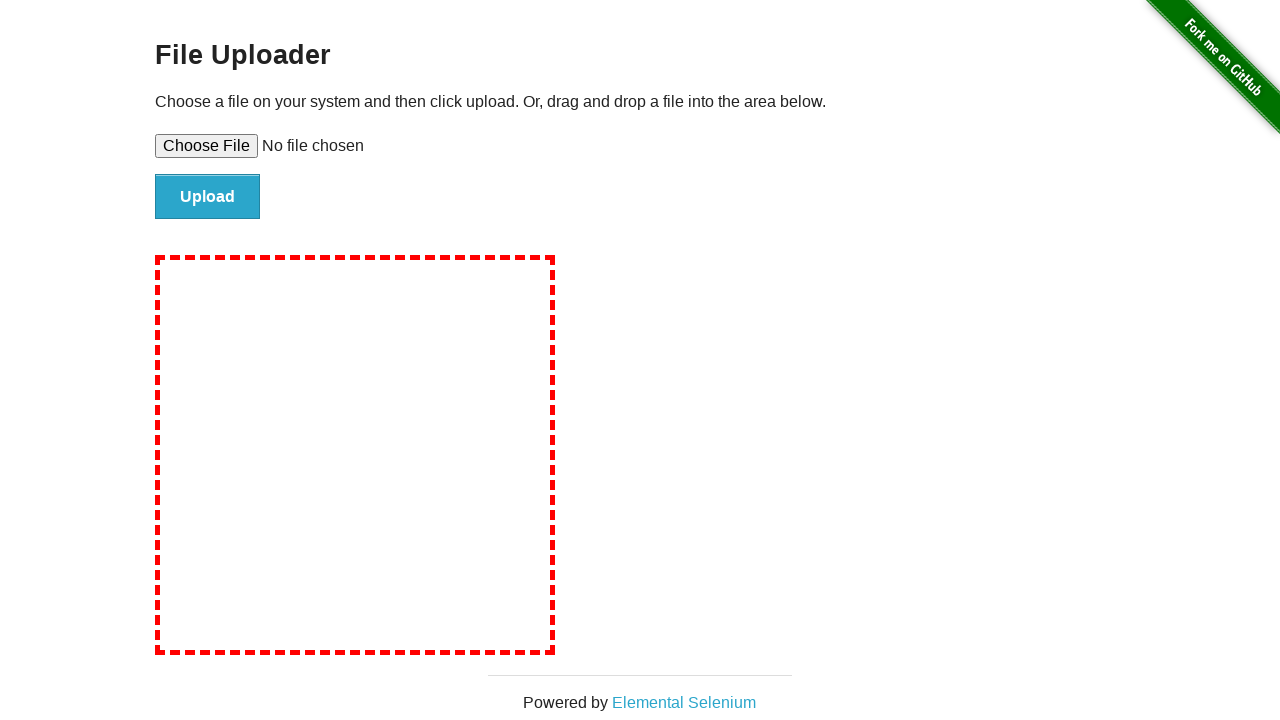

Created temporary test PNG file for upload
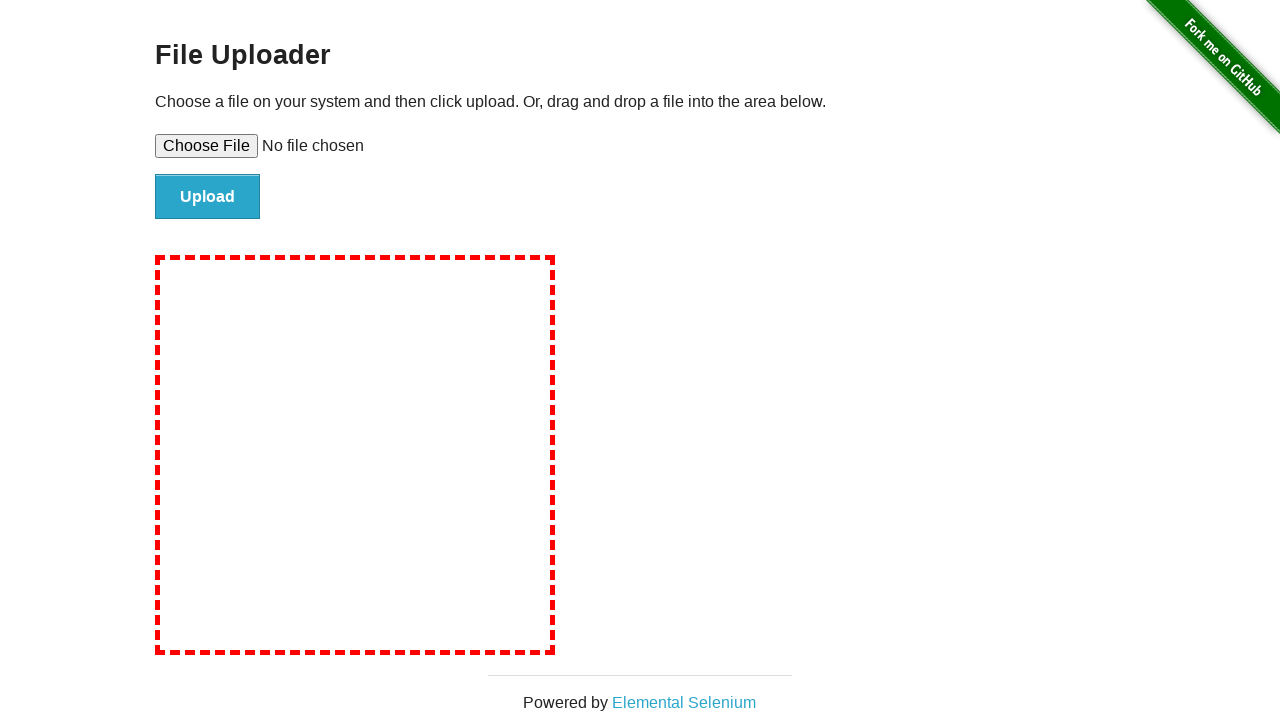

Set input file to upload sample_config.png
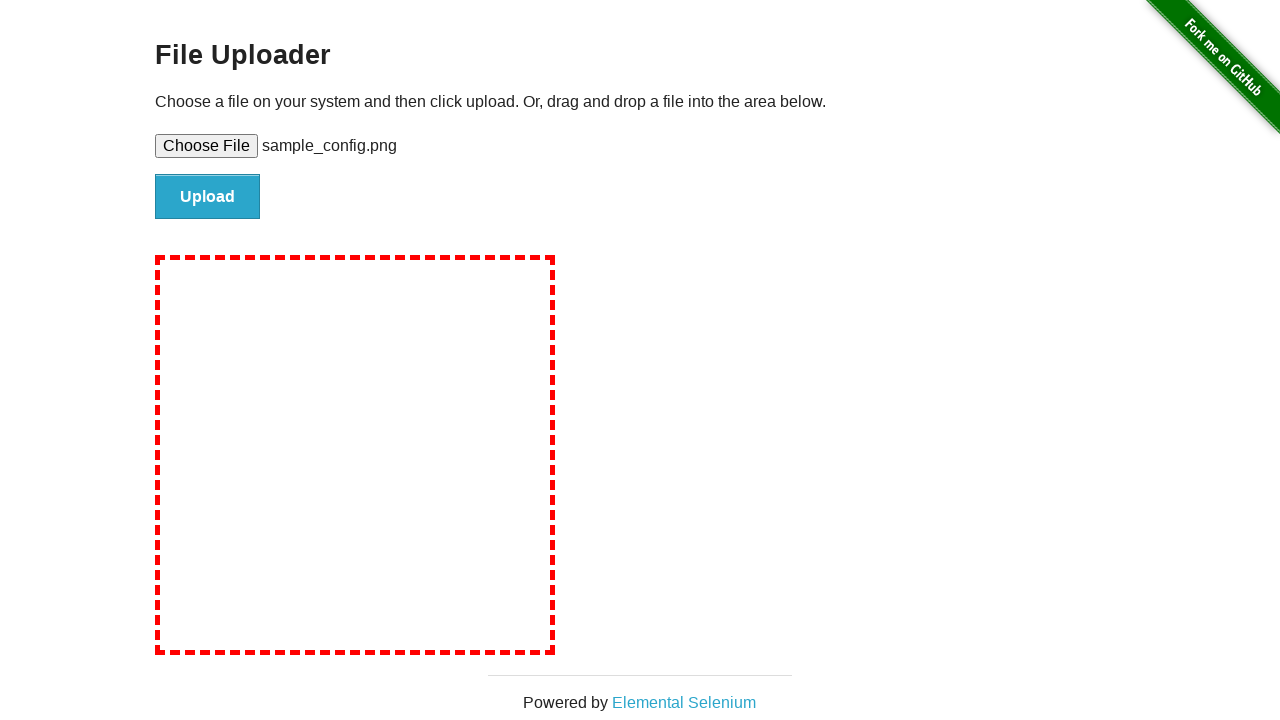

Clicked file submit button to upload the file at (208, 197) on #file-submit
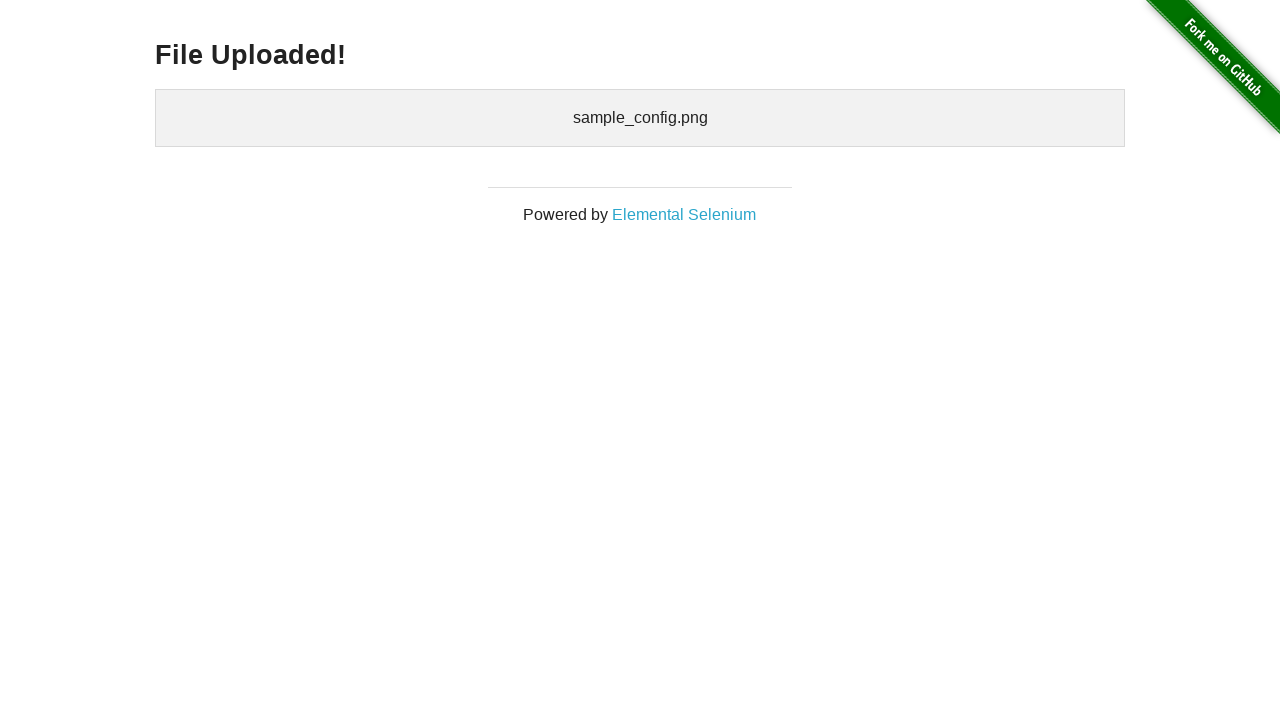

Verified uploaded files section appeared, confirming successful file upload
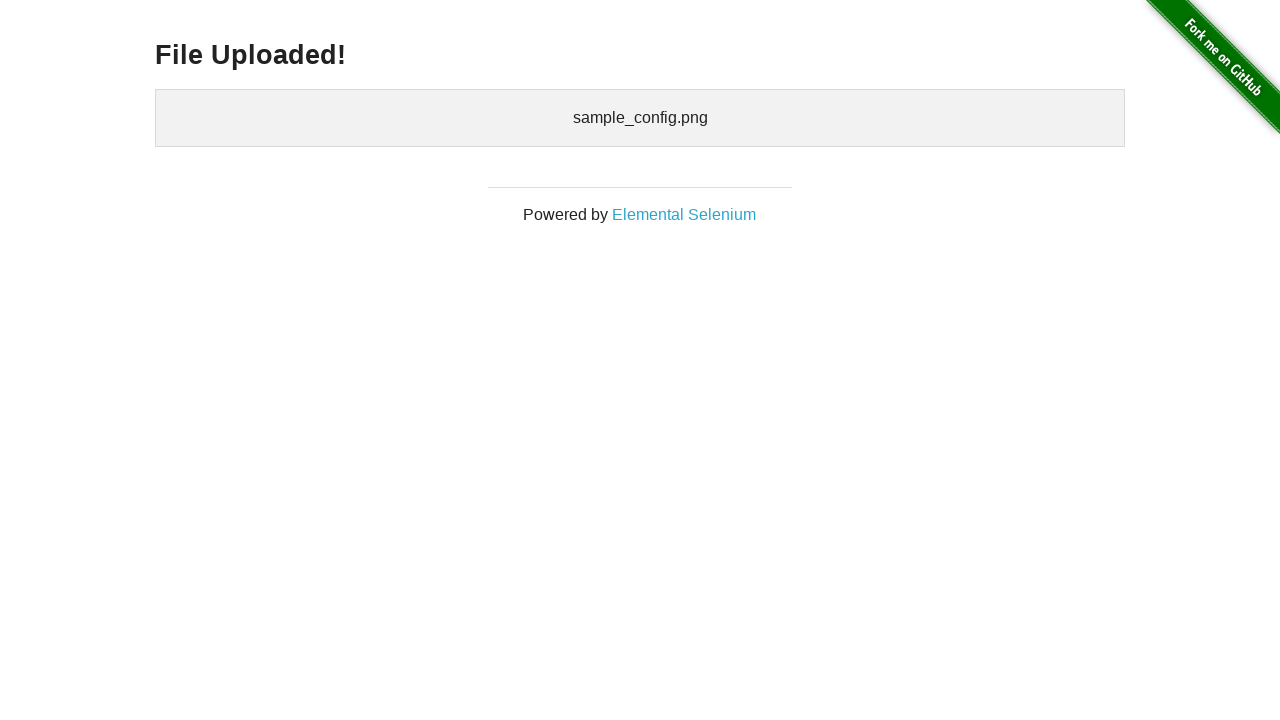

Cleaned up temporary test file
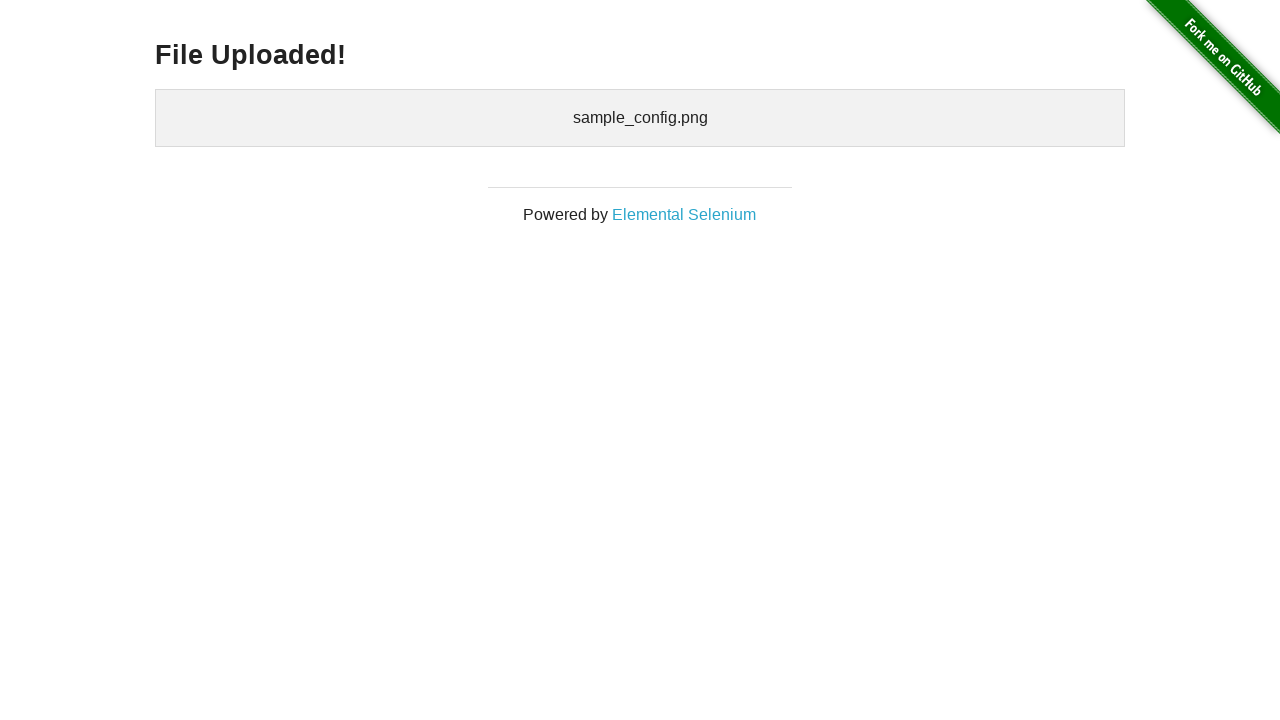

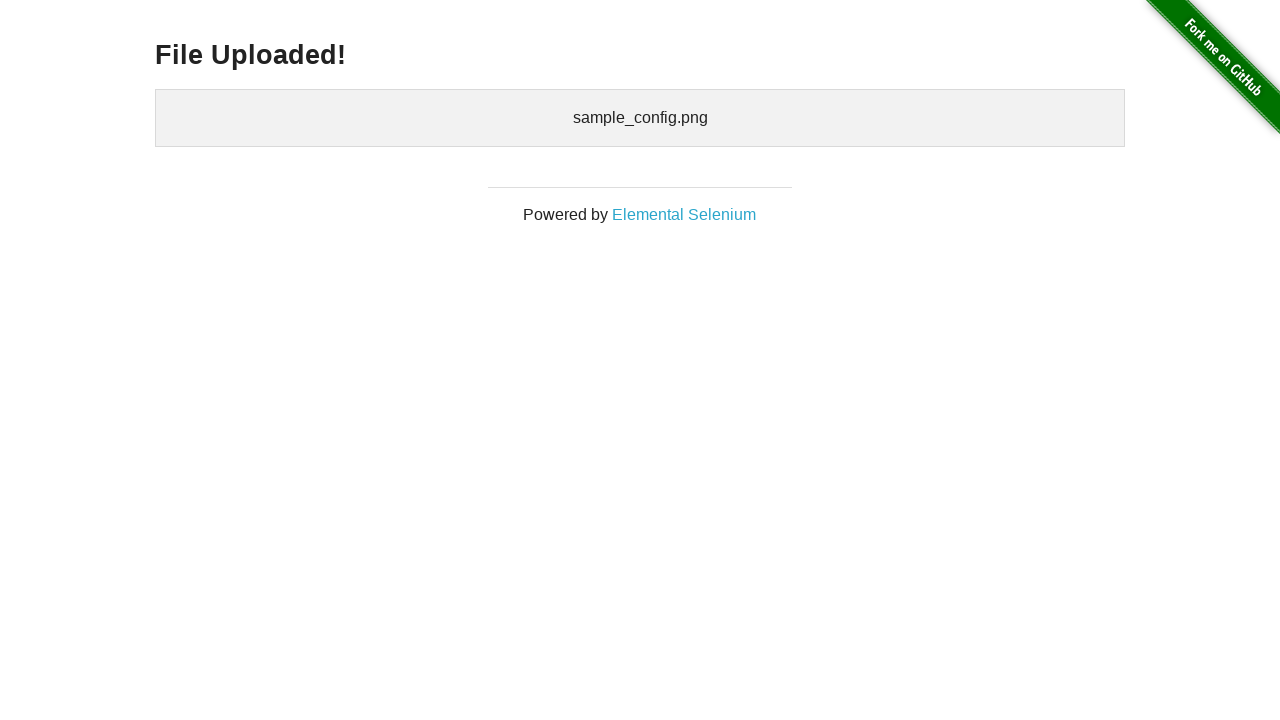